Visits example.com (test demonstrates only_browser decorator functionality)

Starting URL: https://example.com

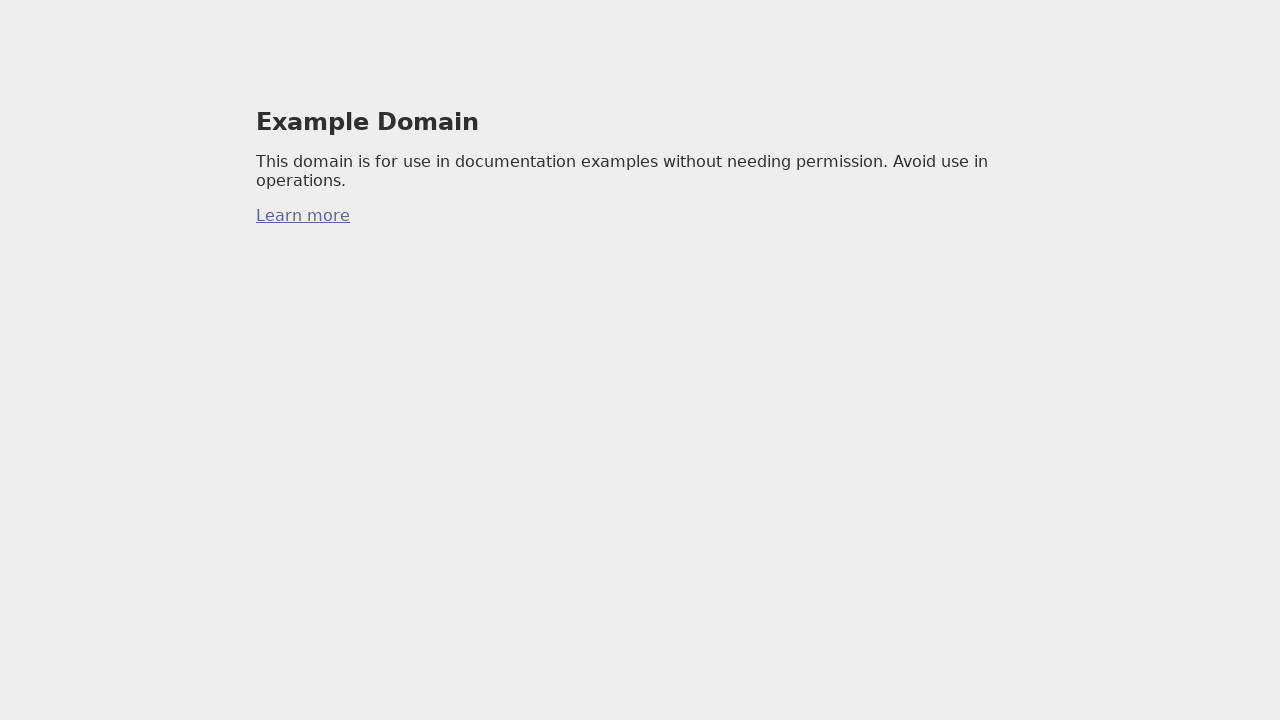

Navigated to example.com and verified page loaded
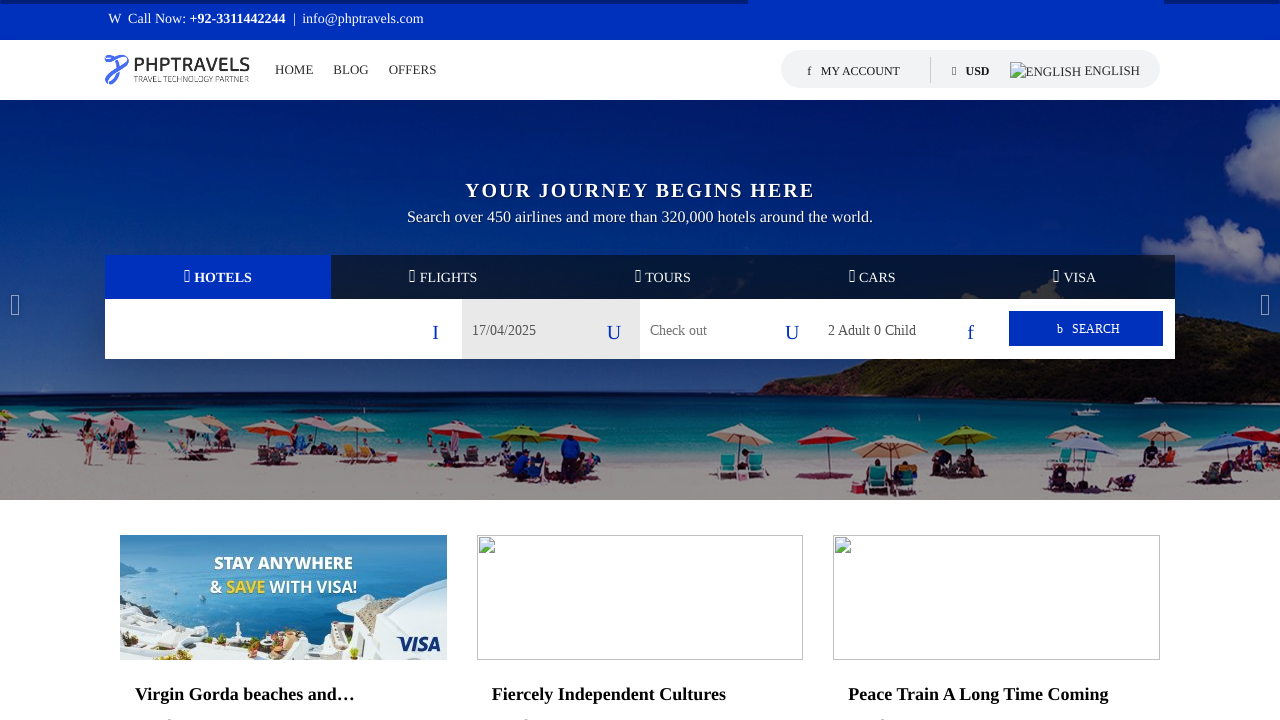

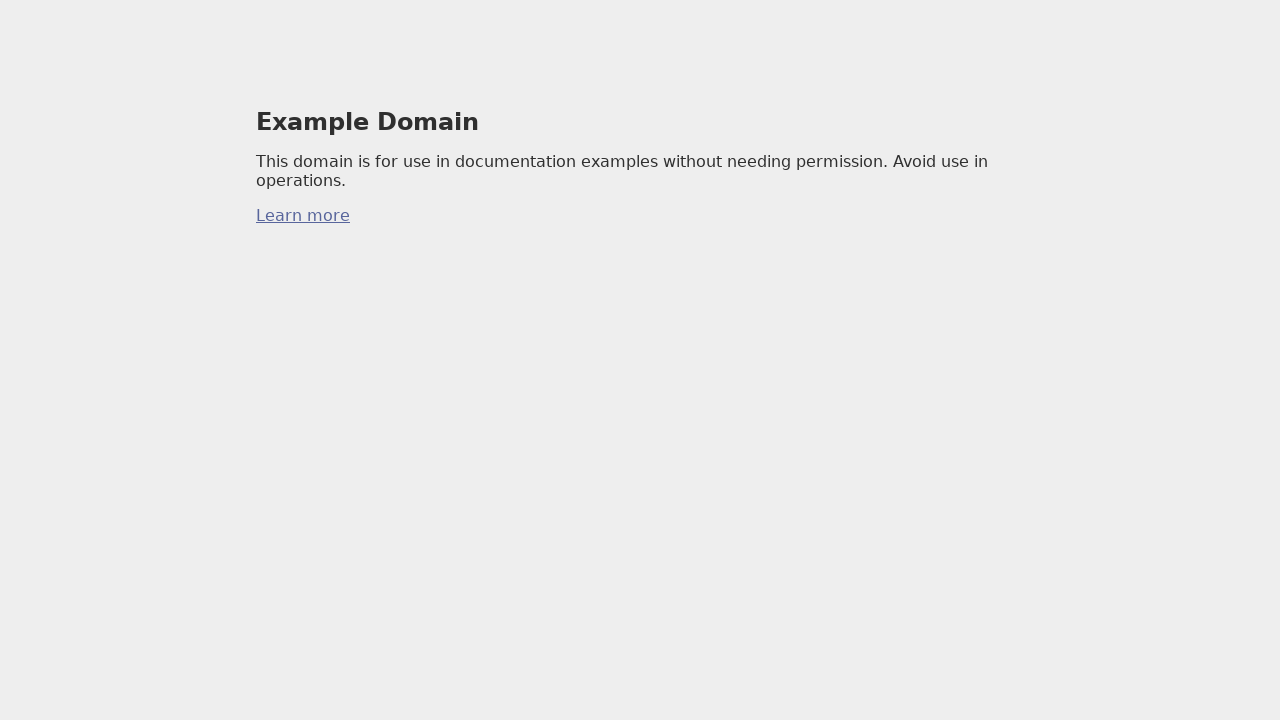